Tests language switching functionality by clicking the French language link to switch the website to French

Starting URL: https://www.homedepot.ca/en/home.html

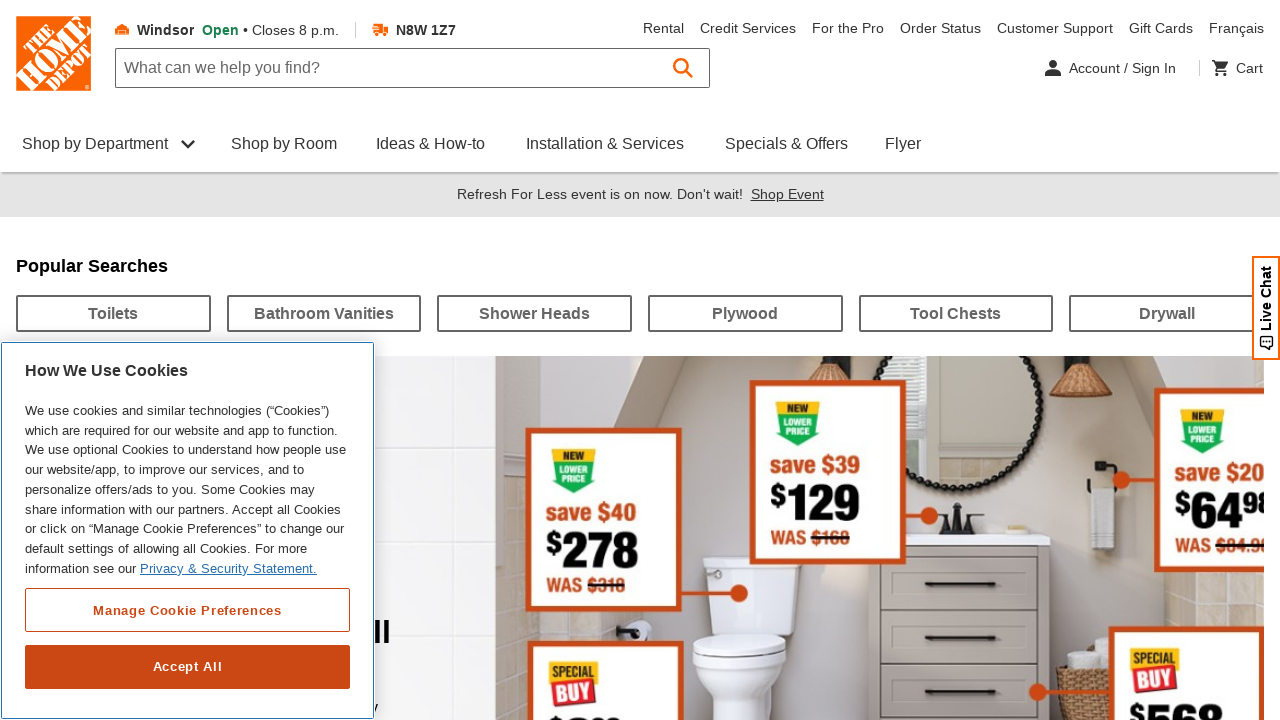

Clicked French language link to switch website to French at (1236, 28) on text=Français
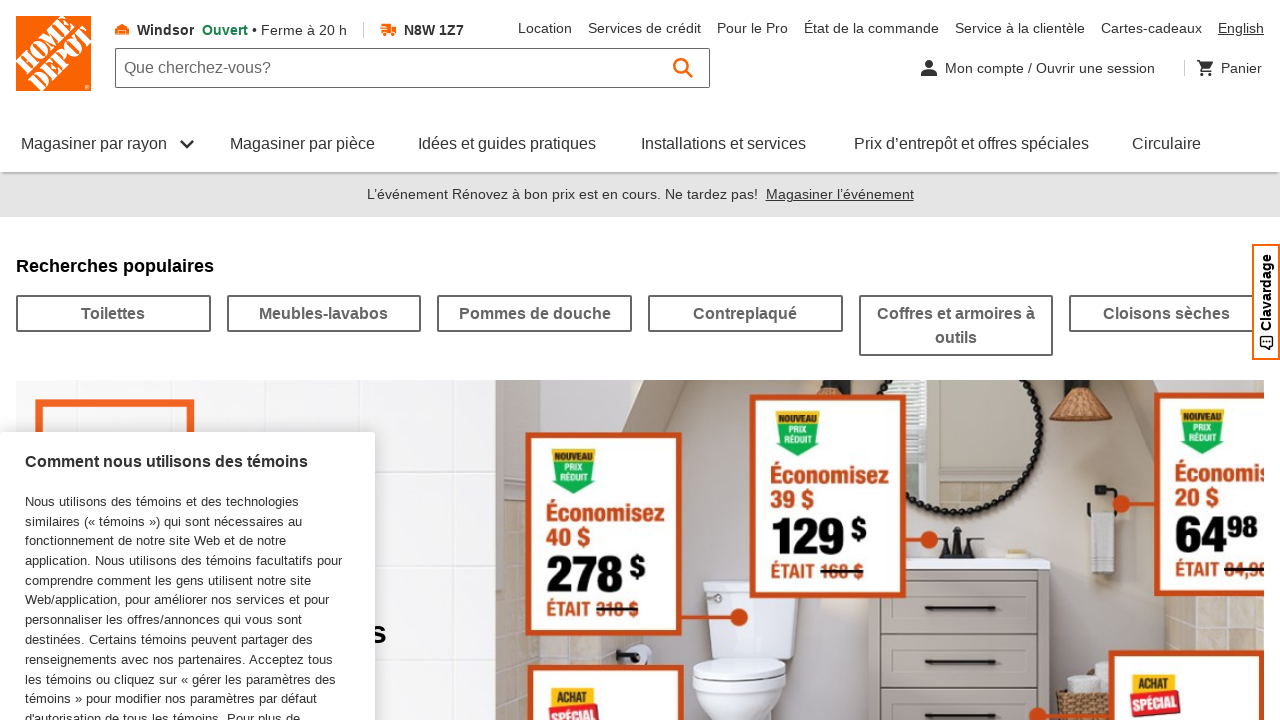

Website switched to French - verified by French language content appearing
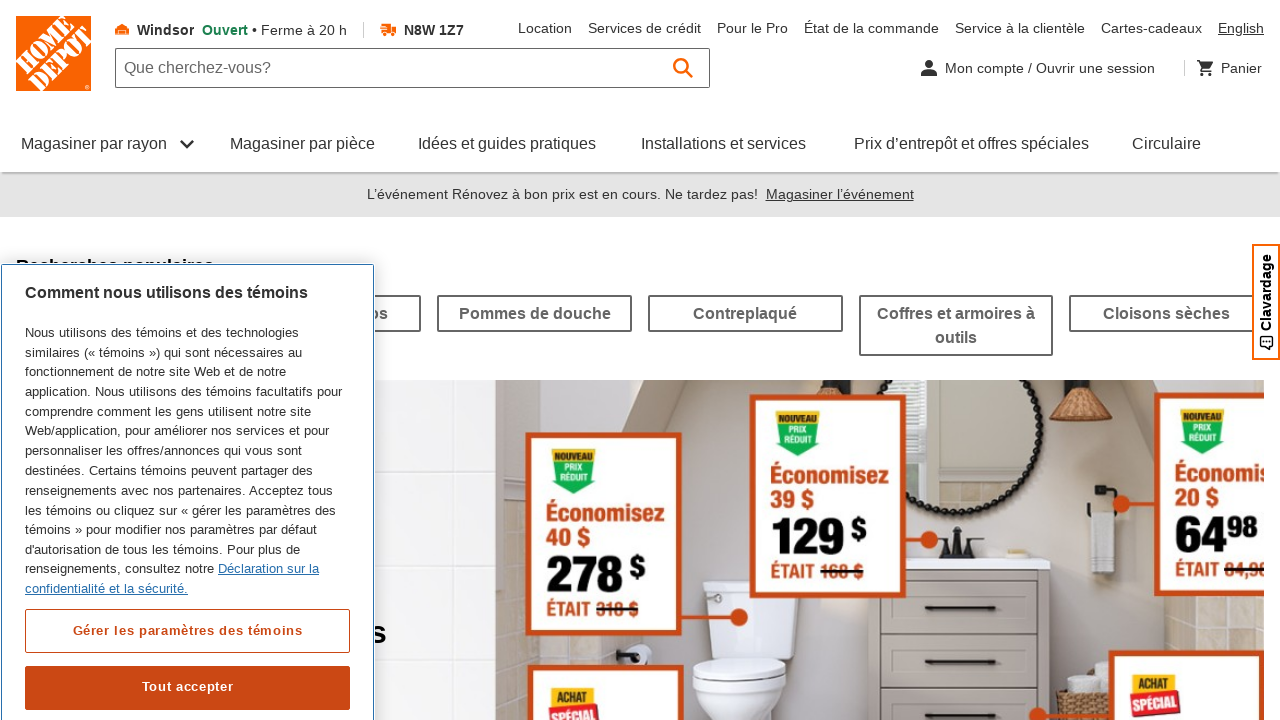

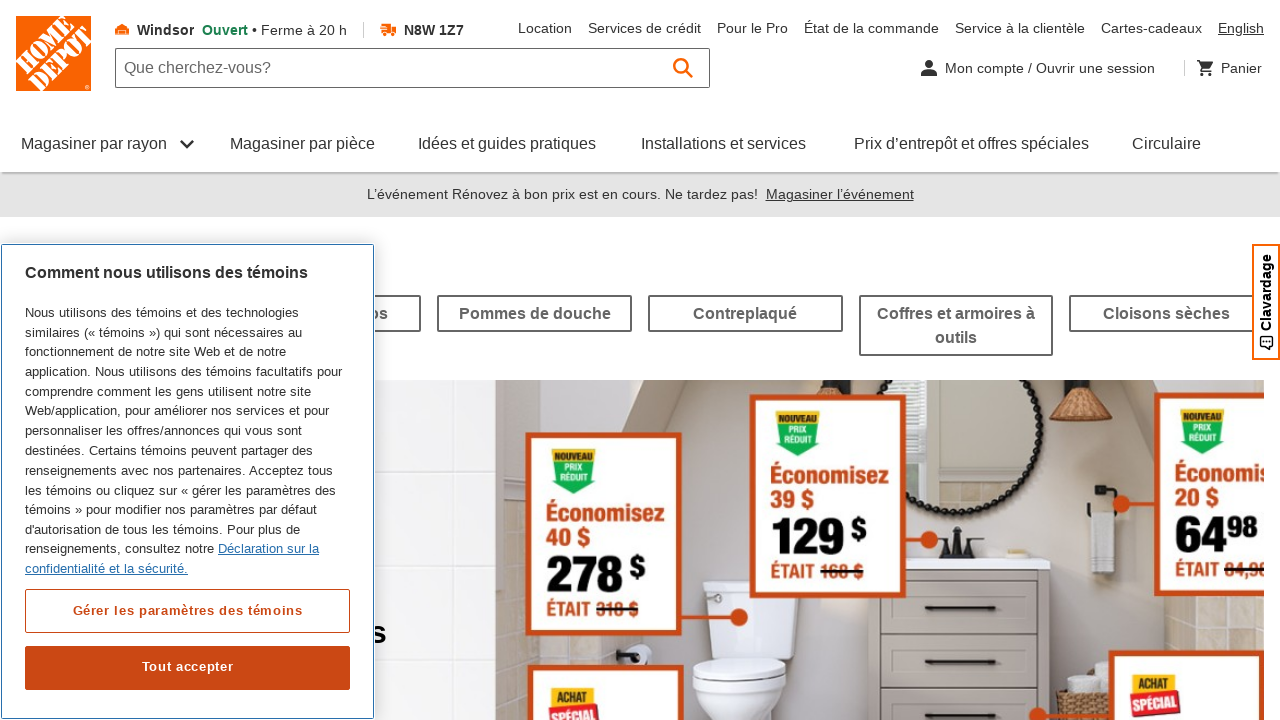